Tests the search functionality on testotomasyonu.com by searching for "phone" and verifying that products are found in the search results.

Starting URL: https://www.testotomasyonu.com

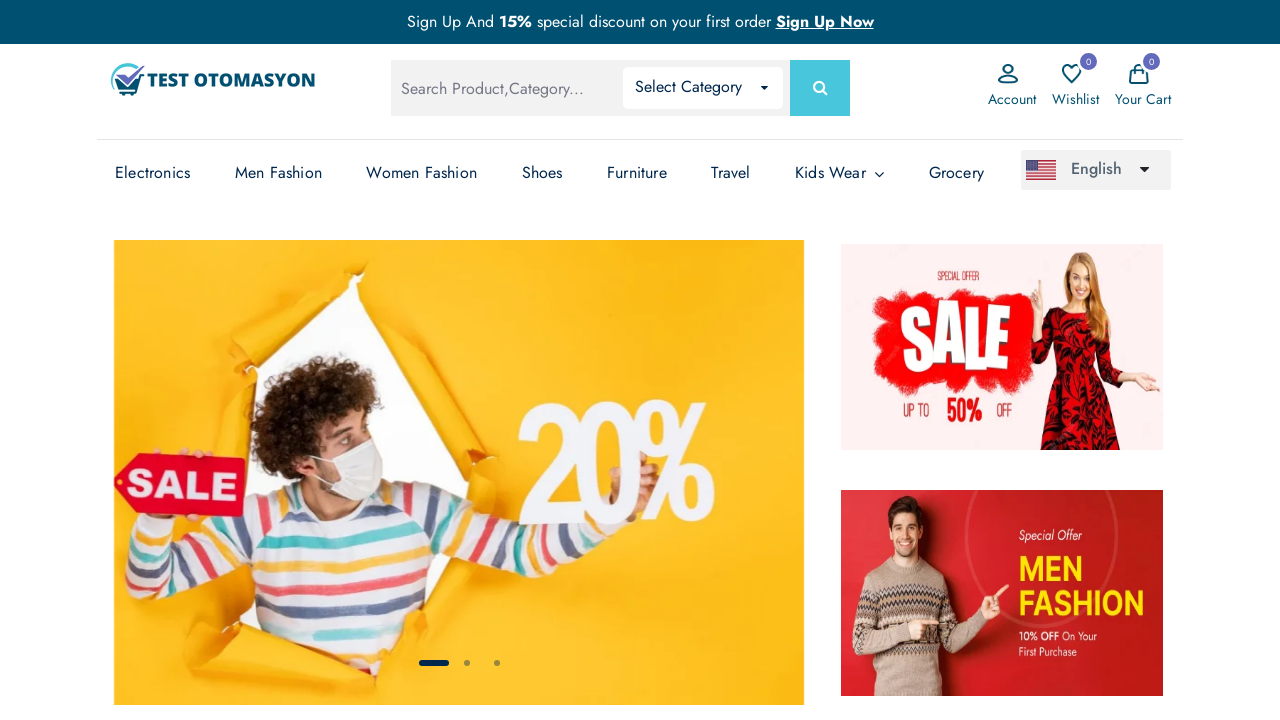

Filled search box with 'phone' on #global-search
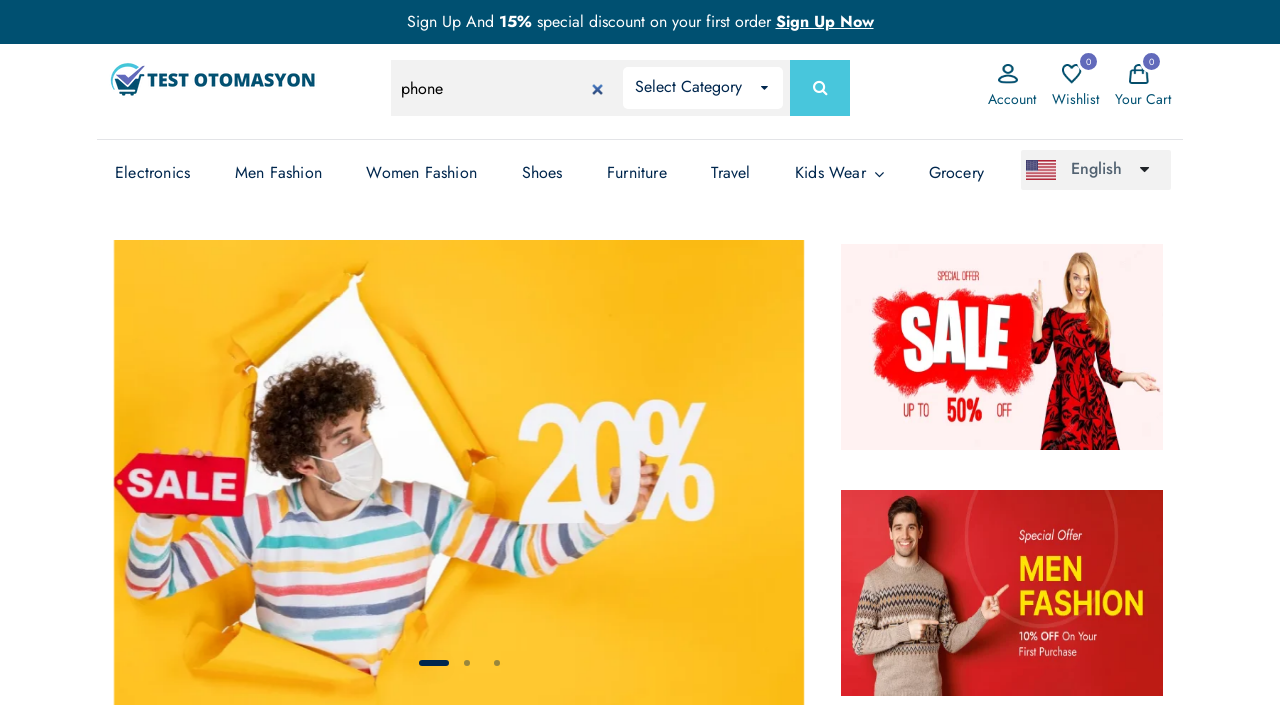

Pressed Enter to submit search on #global-search
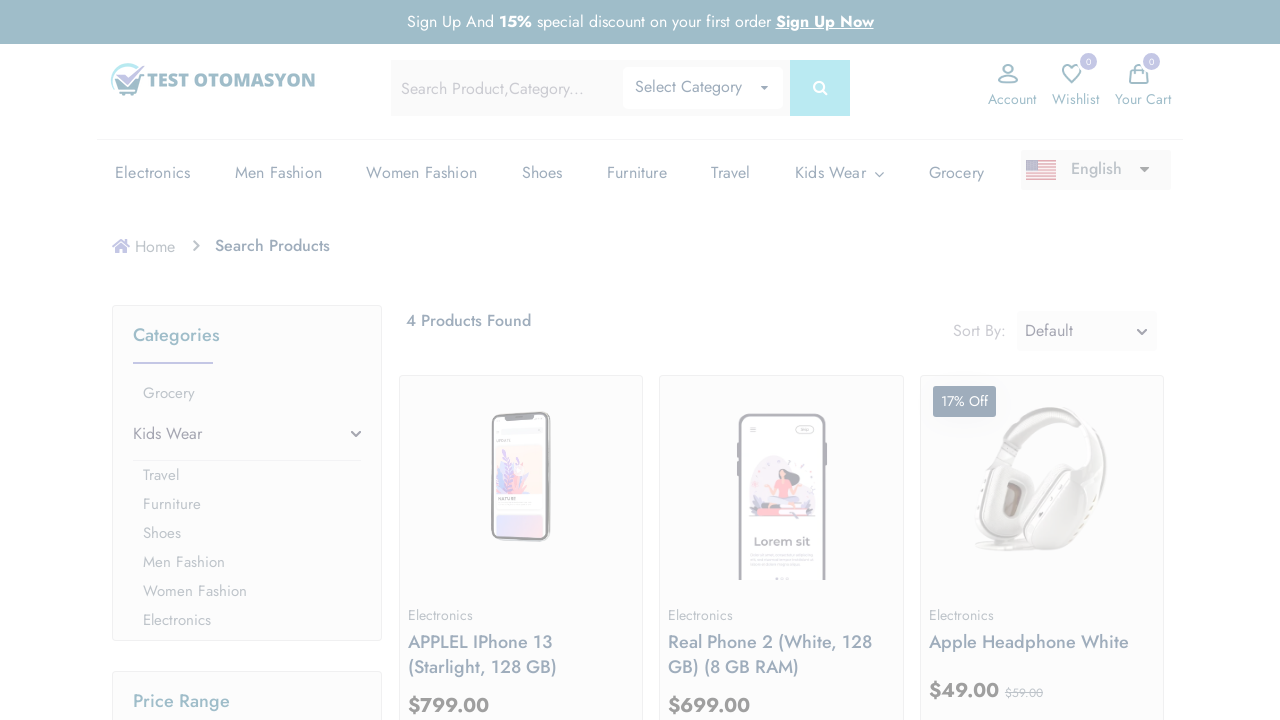

Search results page loaded and product count text appeared
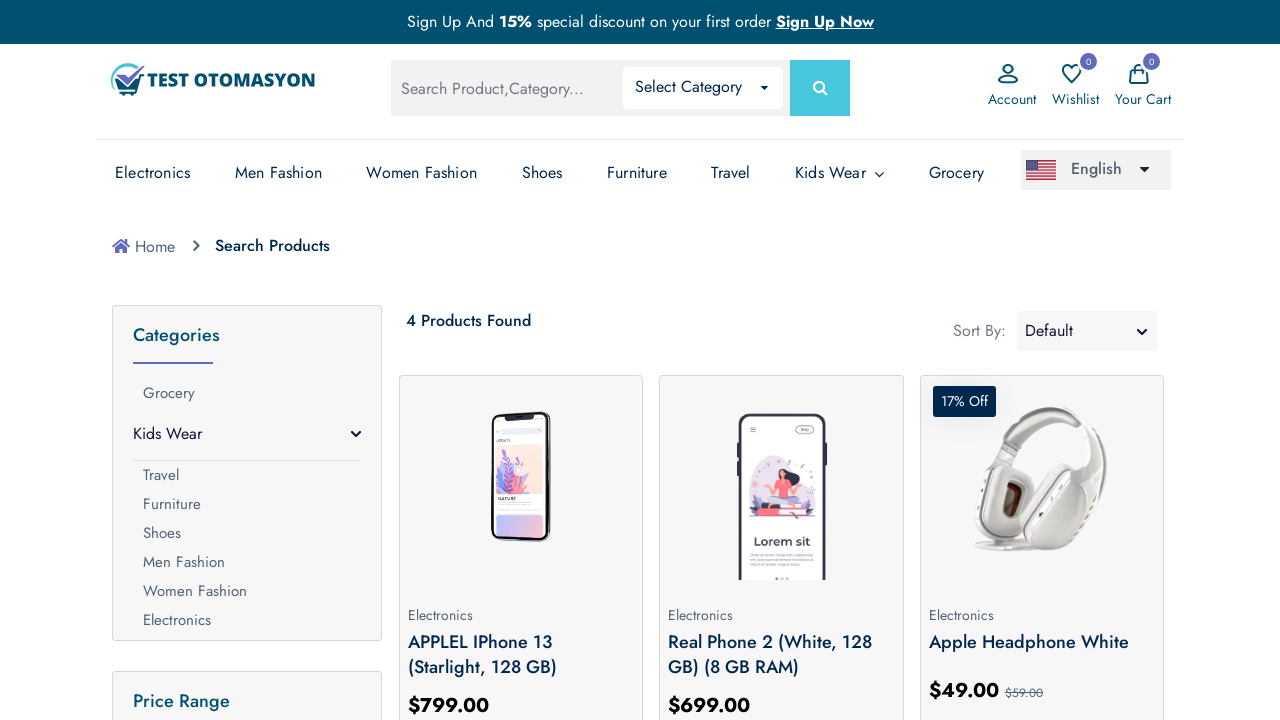

Retrieved product count text: 4 Products Found
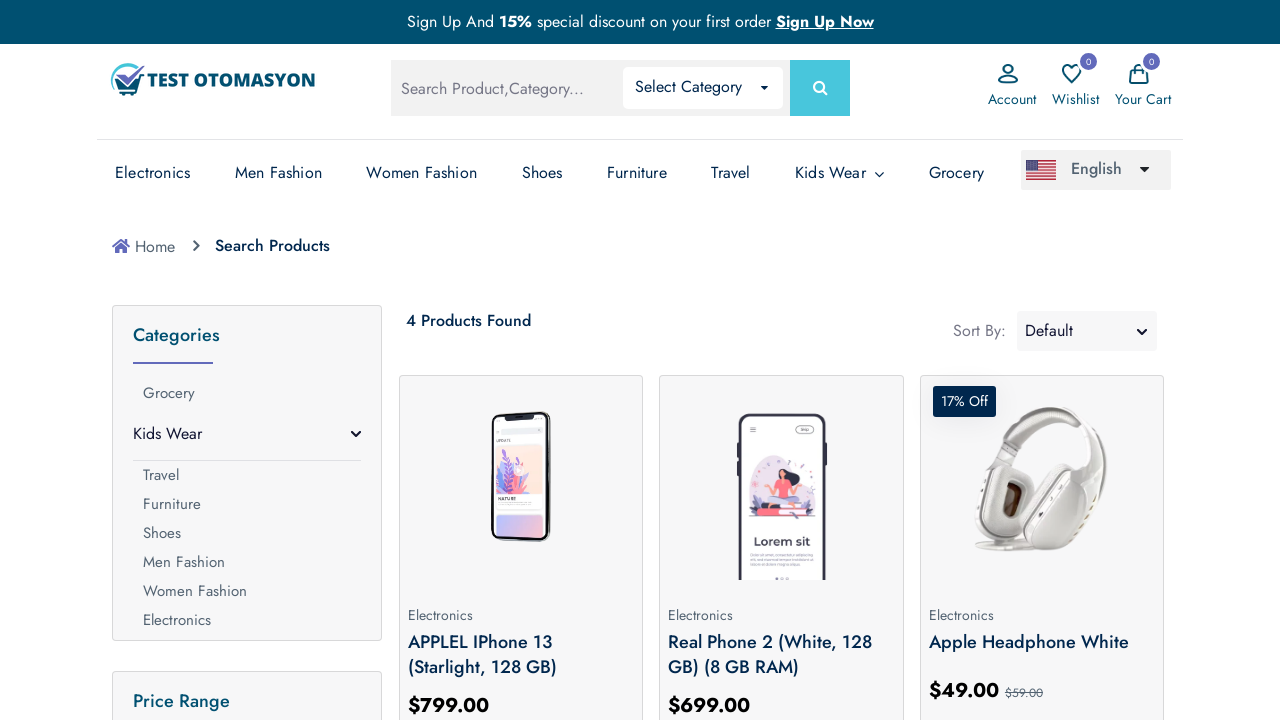

Verified that search found products (assertion passed)
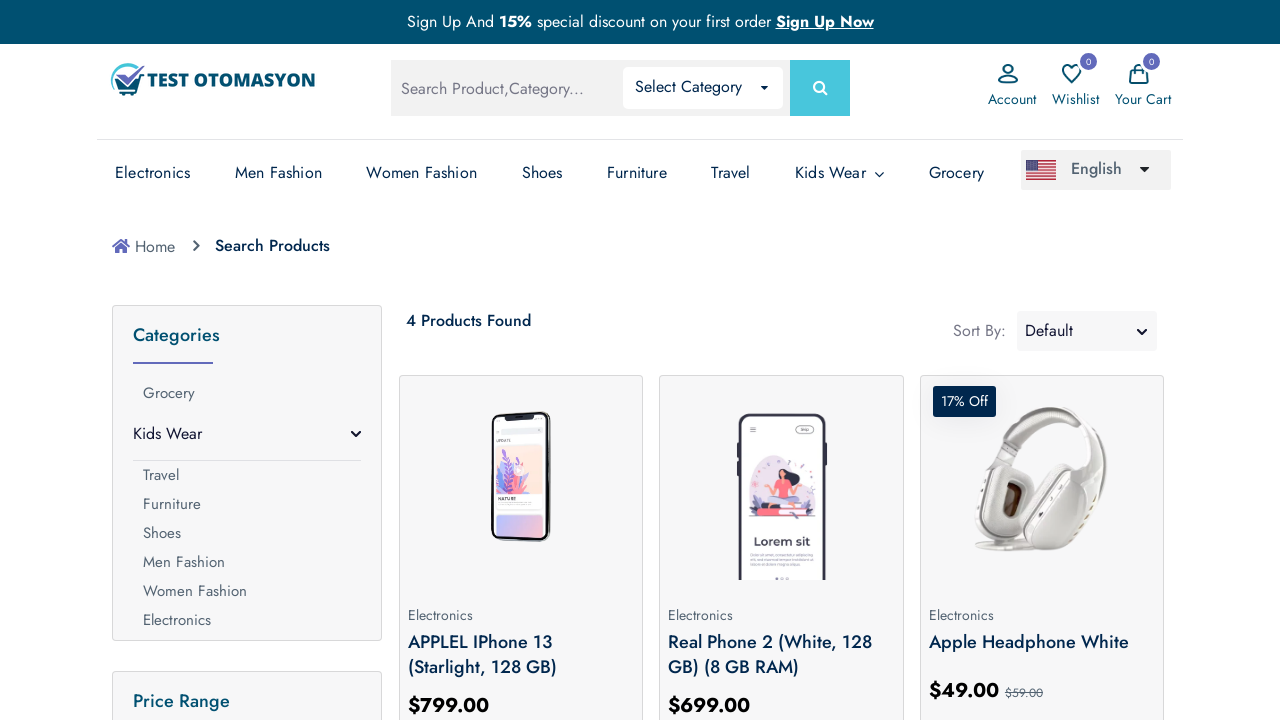

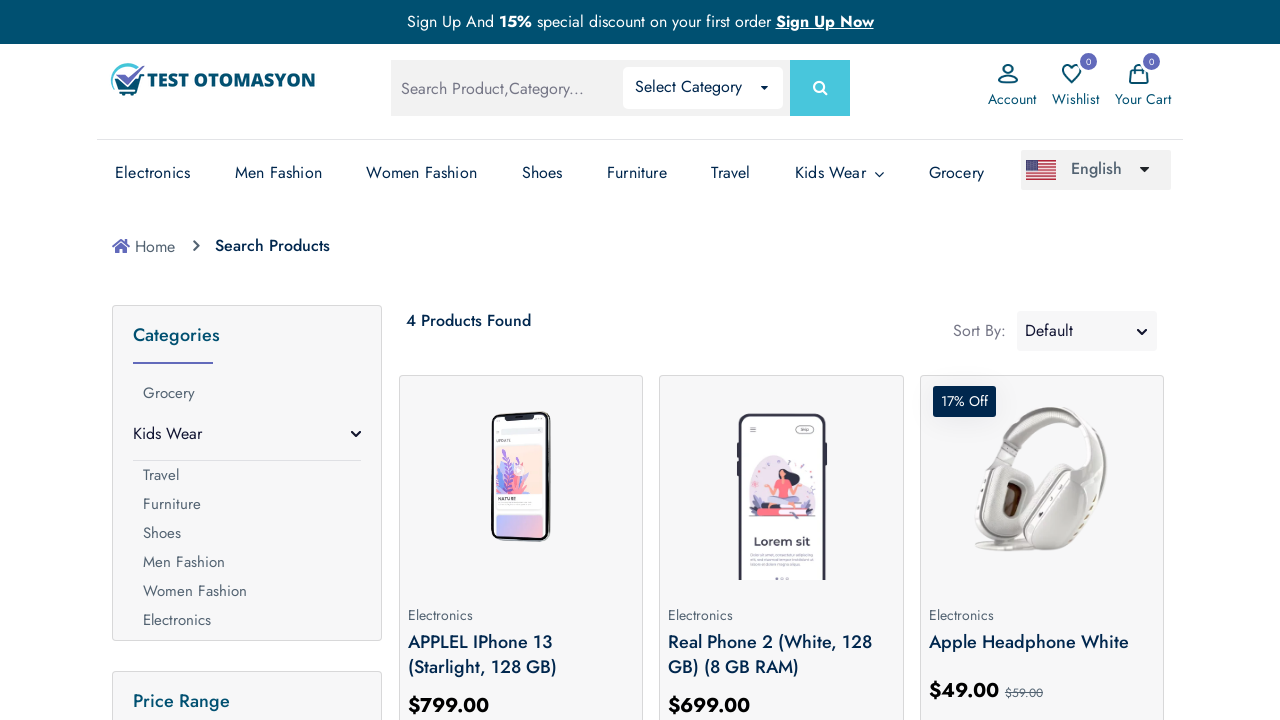